Tests editing a todo item by double-clicking, filling new text, and pressing Enter

Starting URL: https://demo.playwright.dev/todomvc

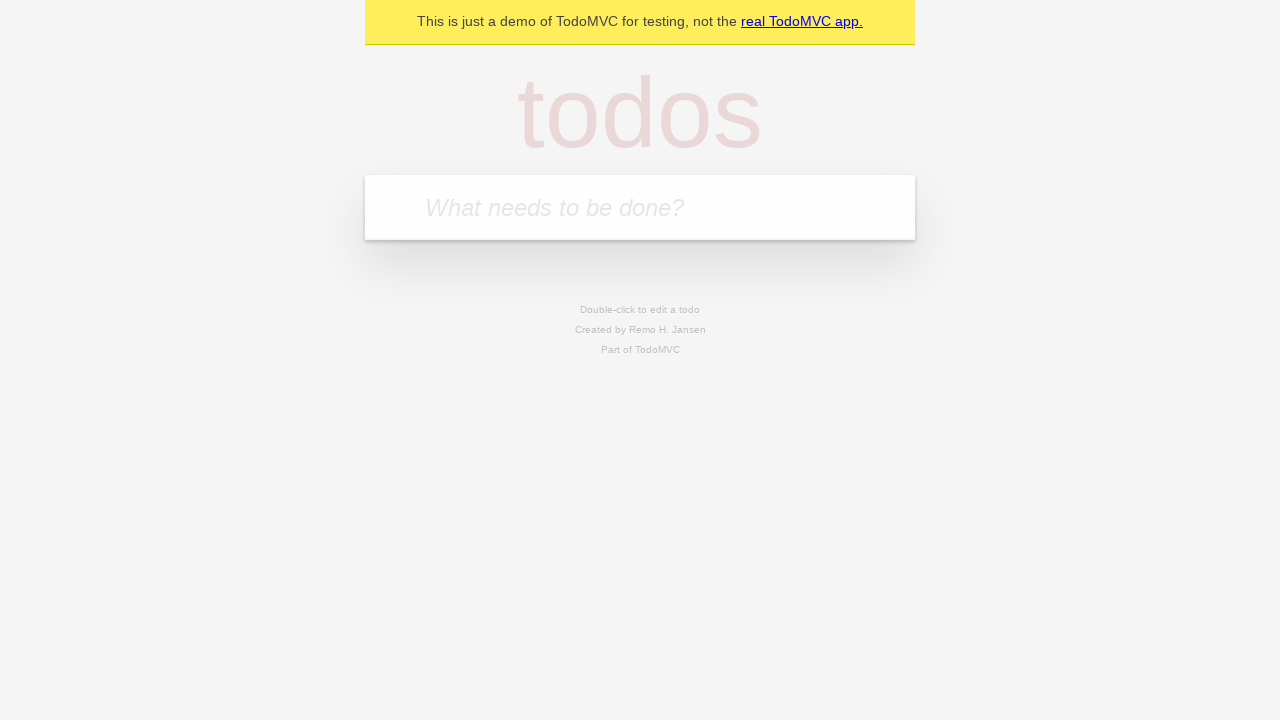

Filled new todo field with 'buy some Cheddar cheese' on internal:attr=[placeholder="What needs to be done?"i]
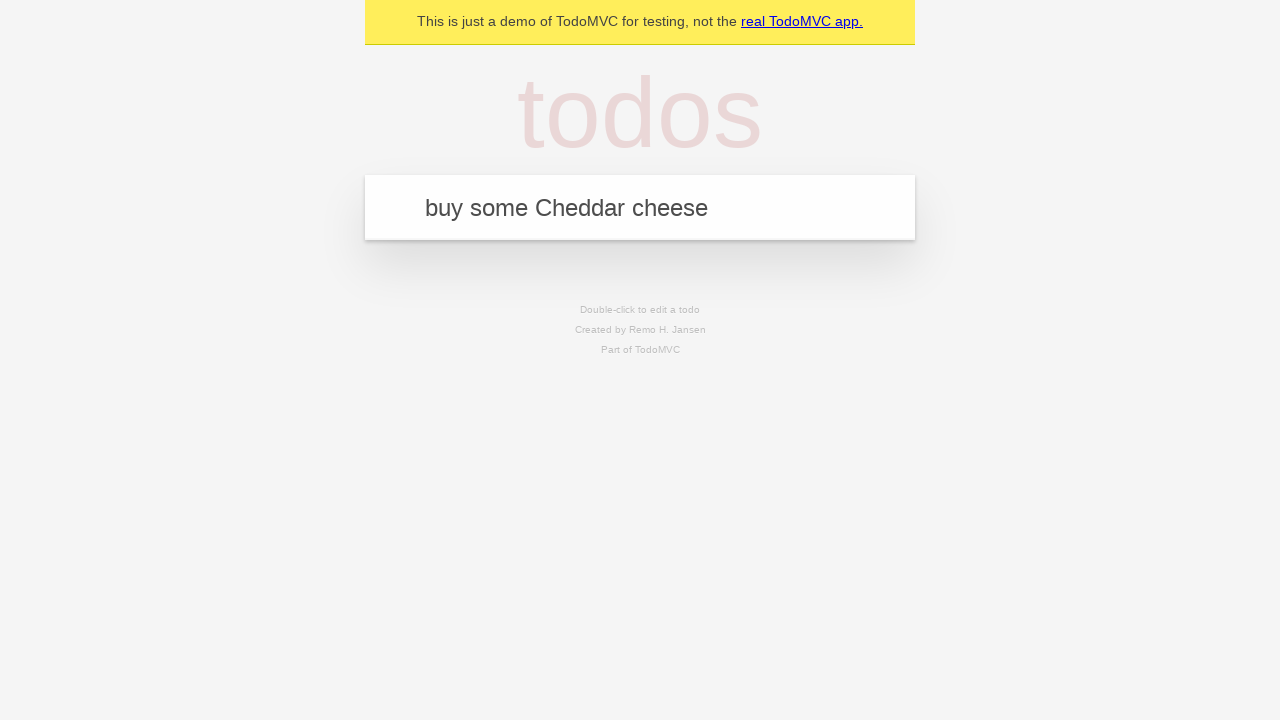

Pressed Enter to create todo item 'buy some Cheddar cheese' on internal:attr=[placeholder="What needs to be done?"i]
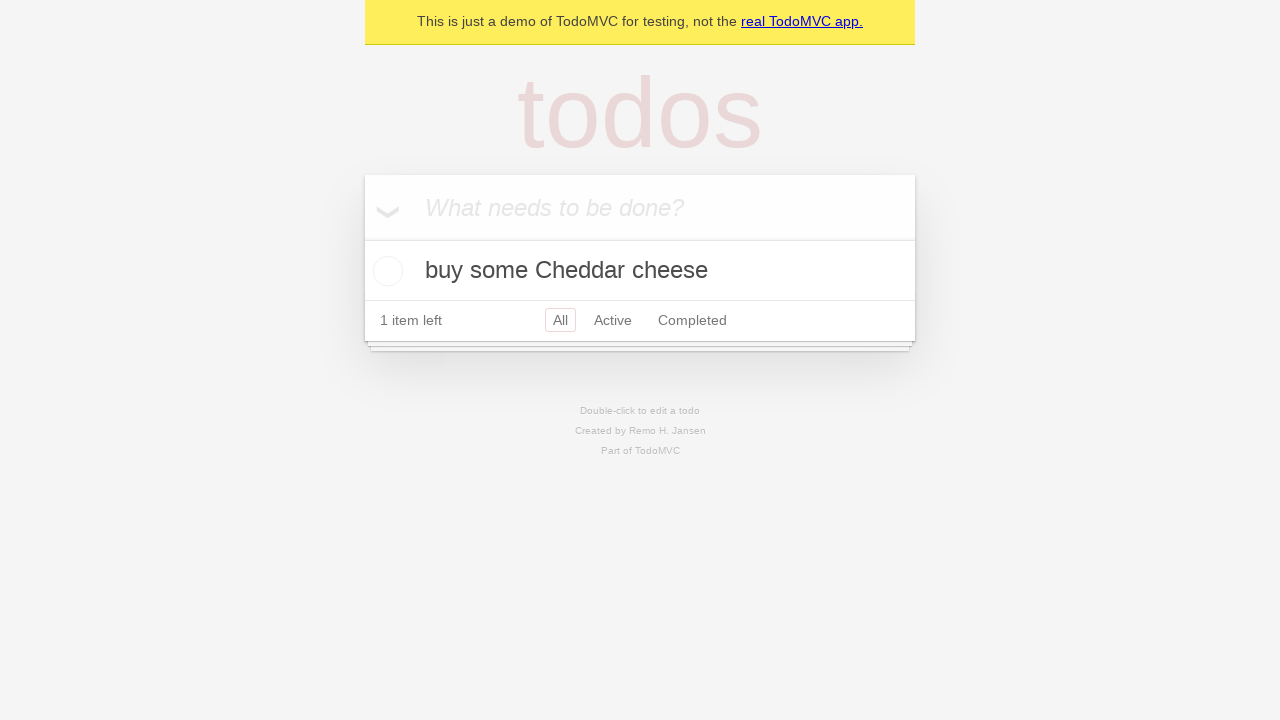

Filled new todo field with 'feed the dog' on internal:attr=[placeholder="What needs to be done?"i]
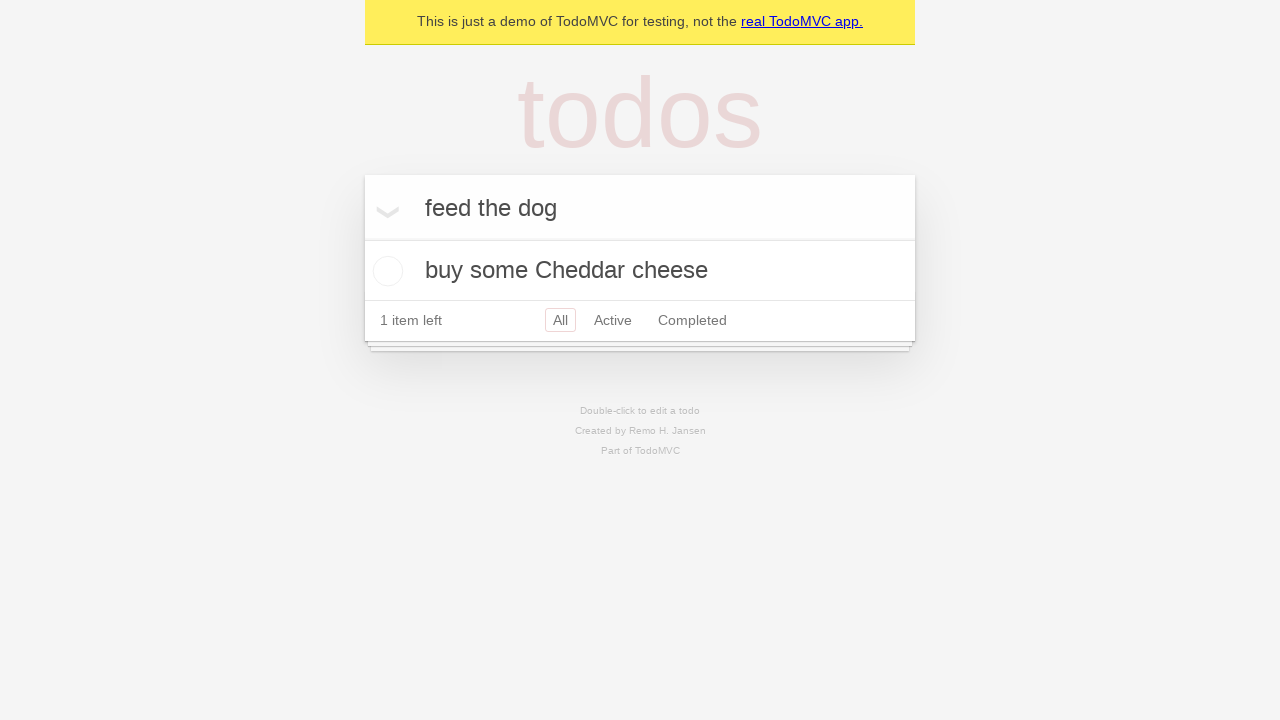

Pressed Enter to create todo item 'feed the dog' on internal:attr=[placeholder="What needs to be done?"i]
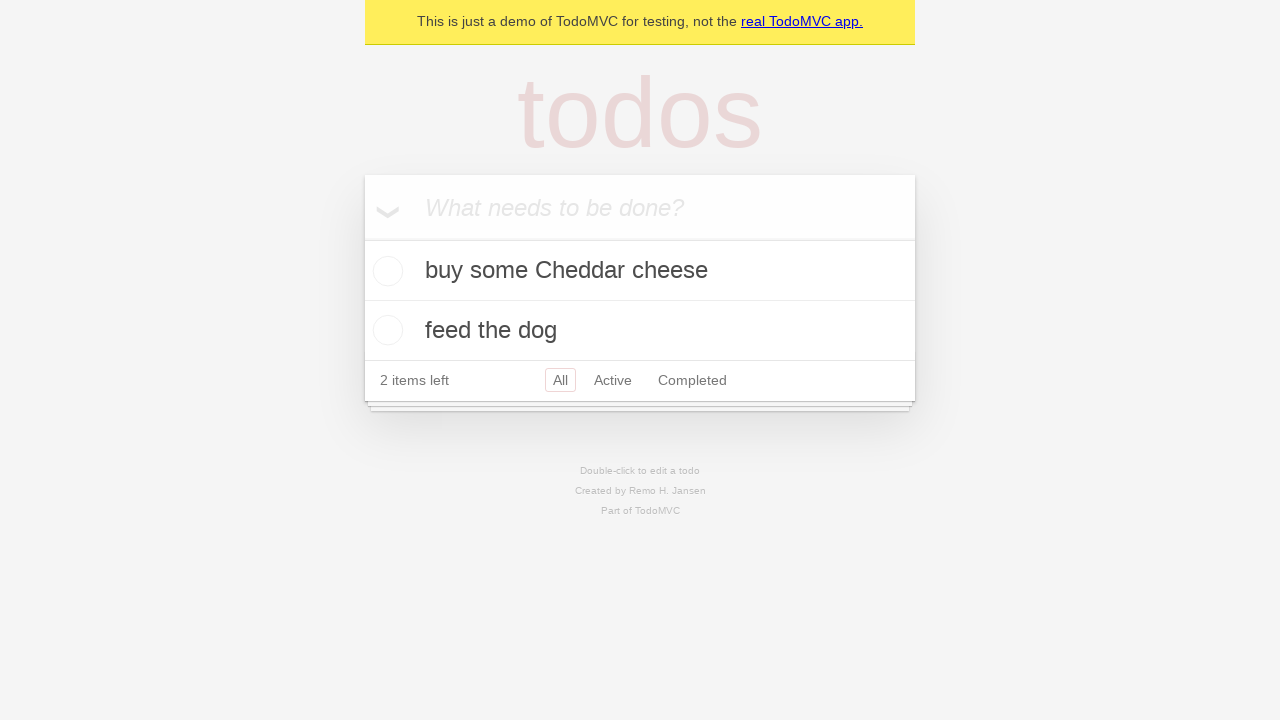

Filled new todo field with 'book a doctors appointment' on internal:attr=[placeholder="What needs to be done?"i]
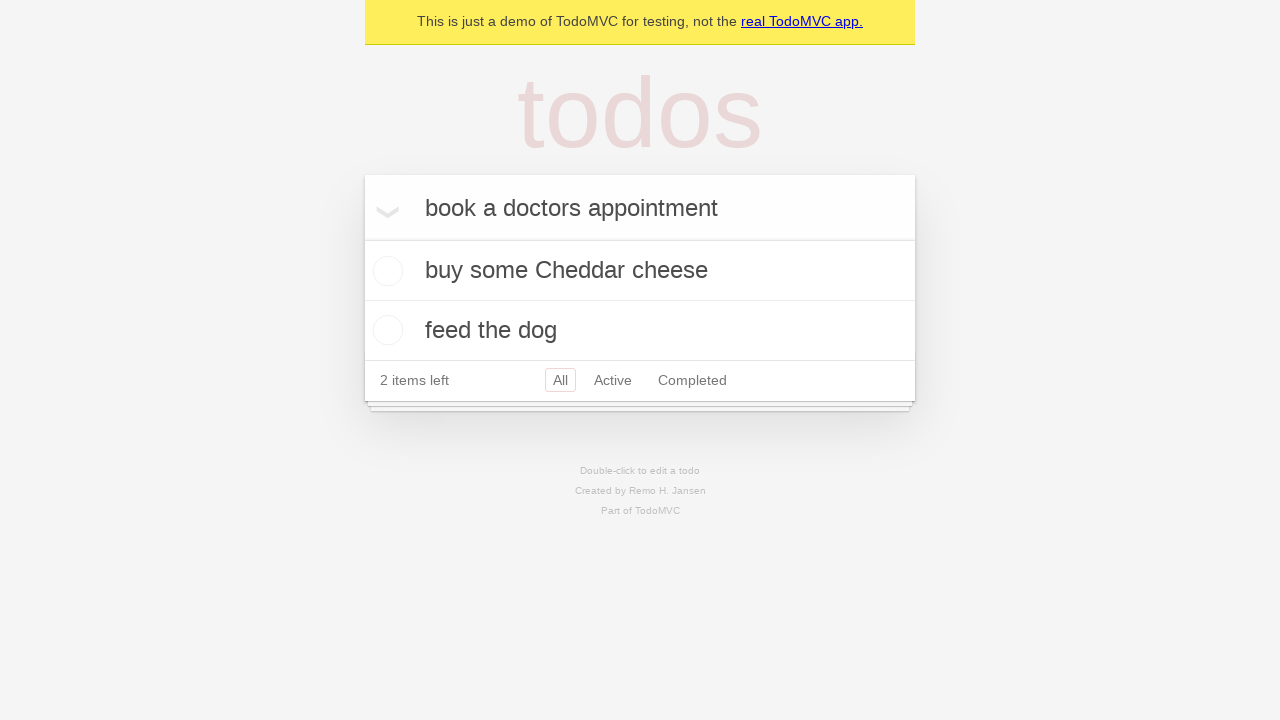

Pressed Enter to create todo item 'book a doctors appointment' on internal:attr=[placeholder="What needs to be done?"i]
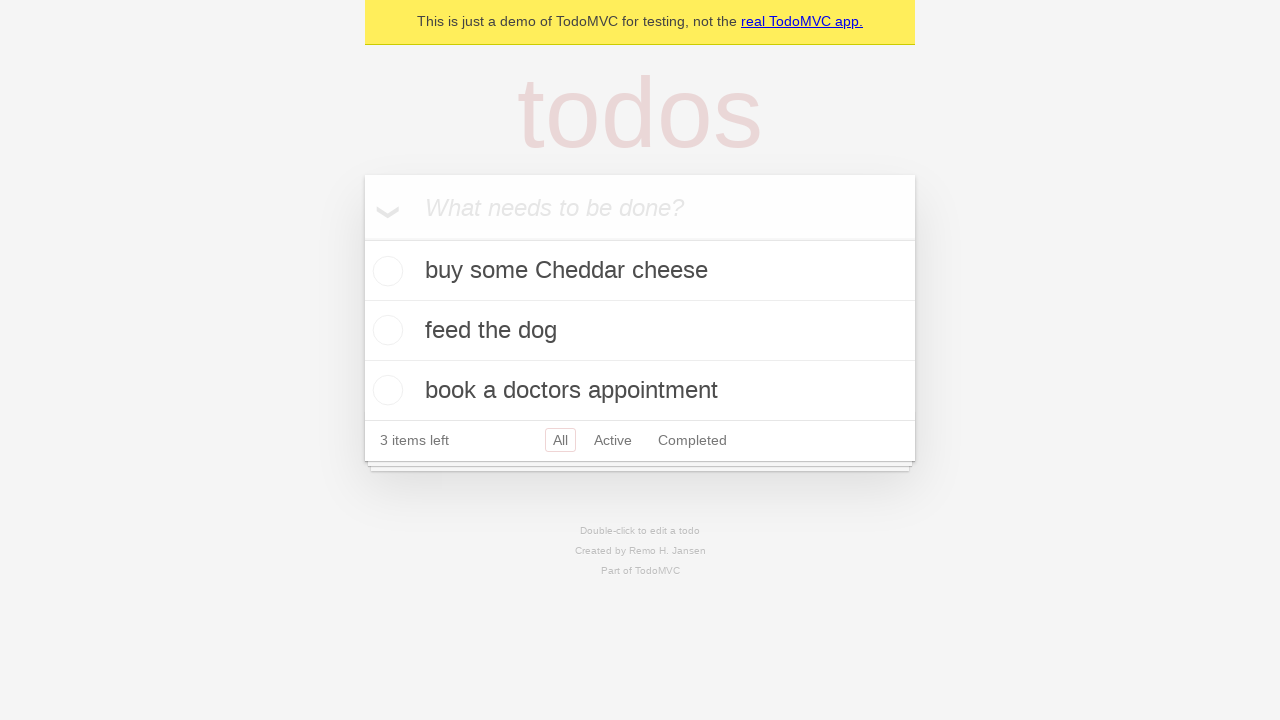

Waited for all three todo items to be created
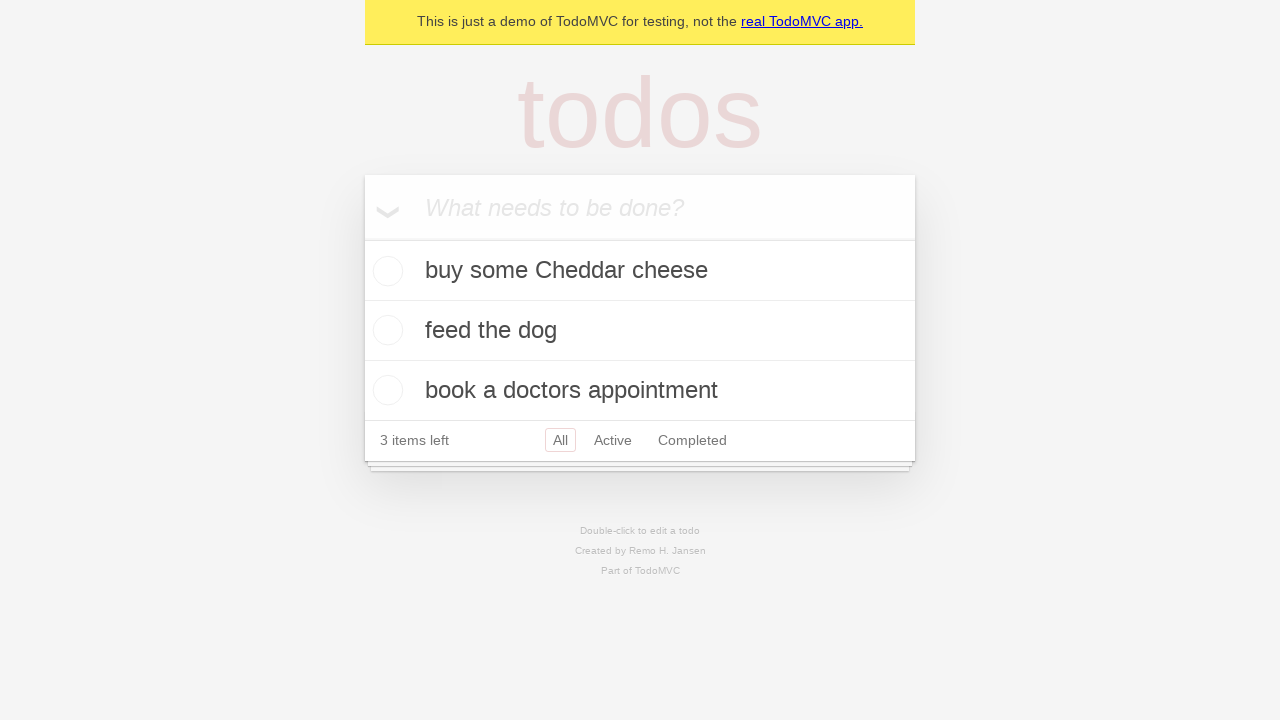

Double-clicked second todo item to enter edit mode at (640, 331) on internal:testid=[data-testid="todo-item"s] >> nth=1
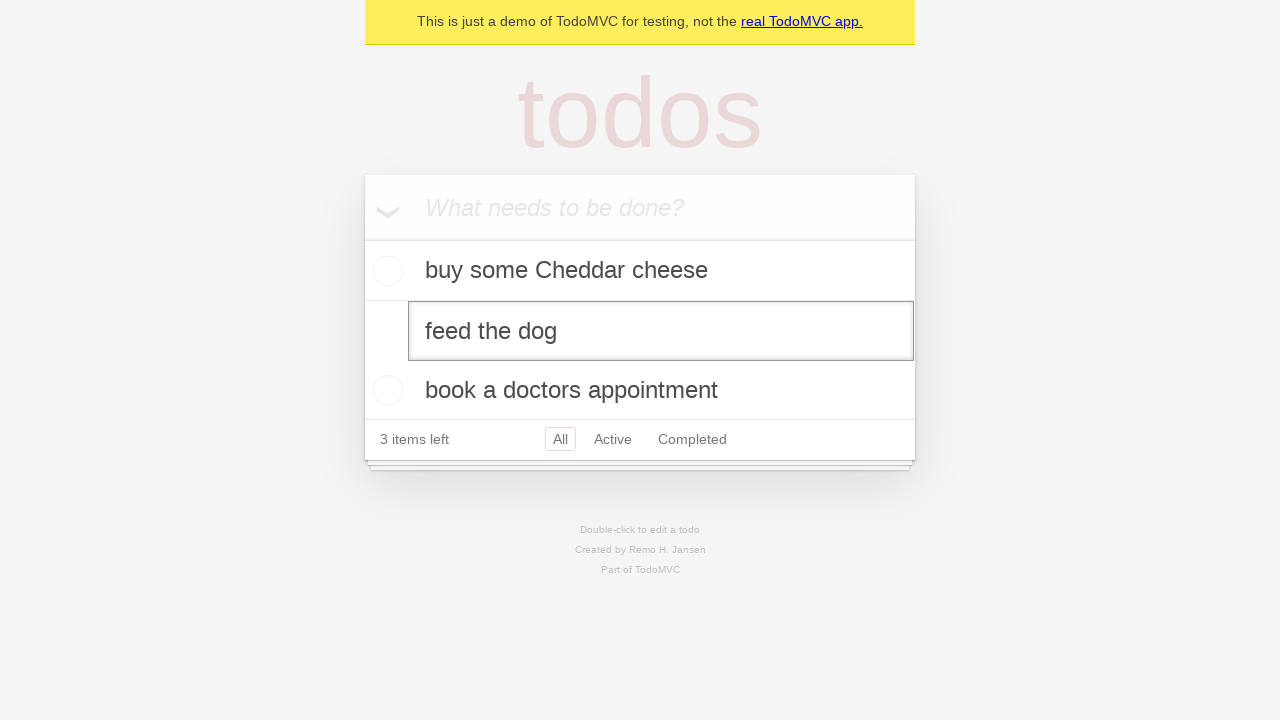

Filled edit textbox with new text 'buy some sausages' on internal:testid=[data-testid="todo-item"s] >> nth=1 >> internal:role=textbox[nam
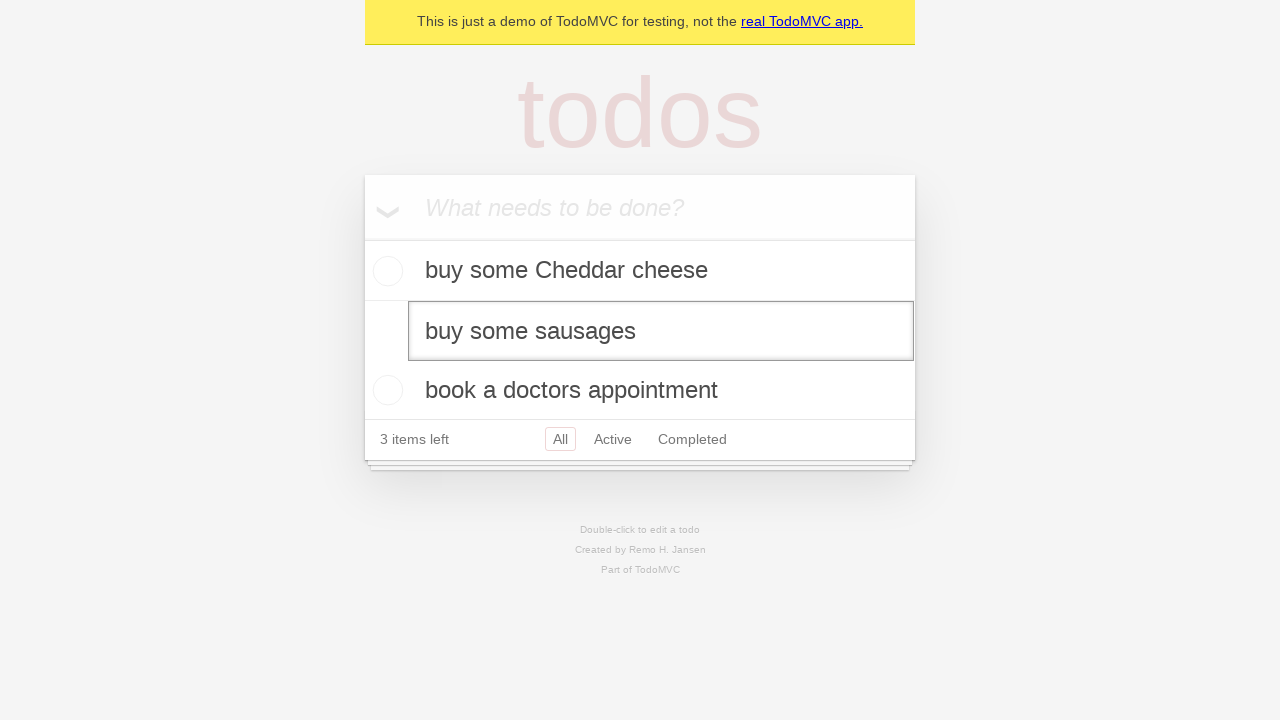

Pressed Enter to confirm edit of todo item on internal:testid=[data-testid="todo-item"s] >> nth=1 >> internal:role=textbox[nam
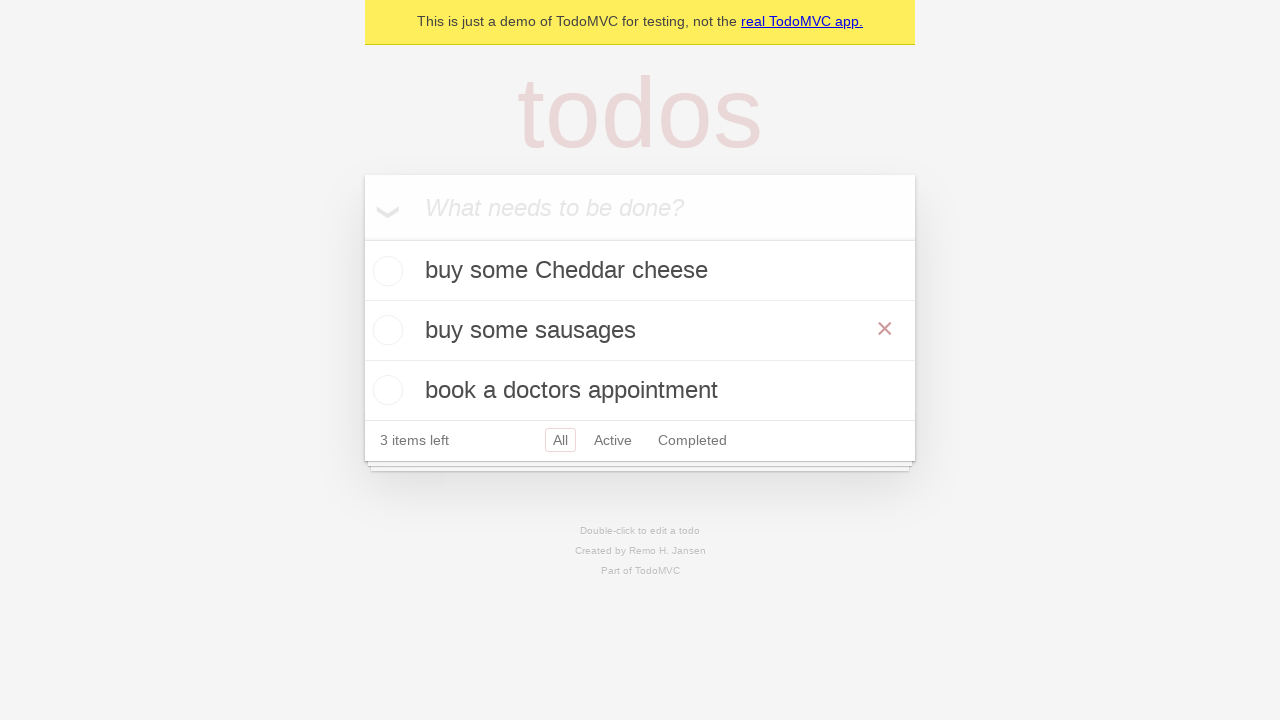

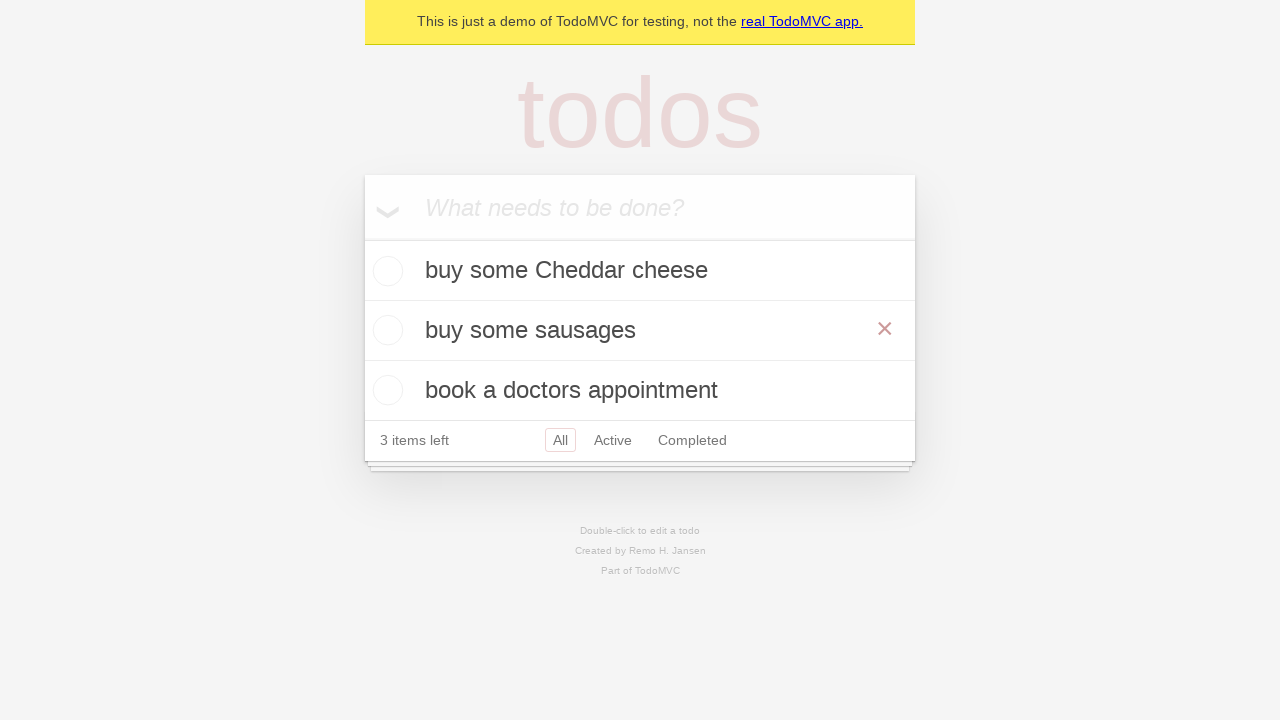